Navigates to the homepage and clicks on the main heading element to verify it exists

Starting URL: https://www.asktrim.com/

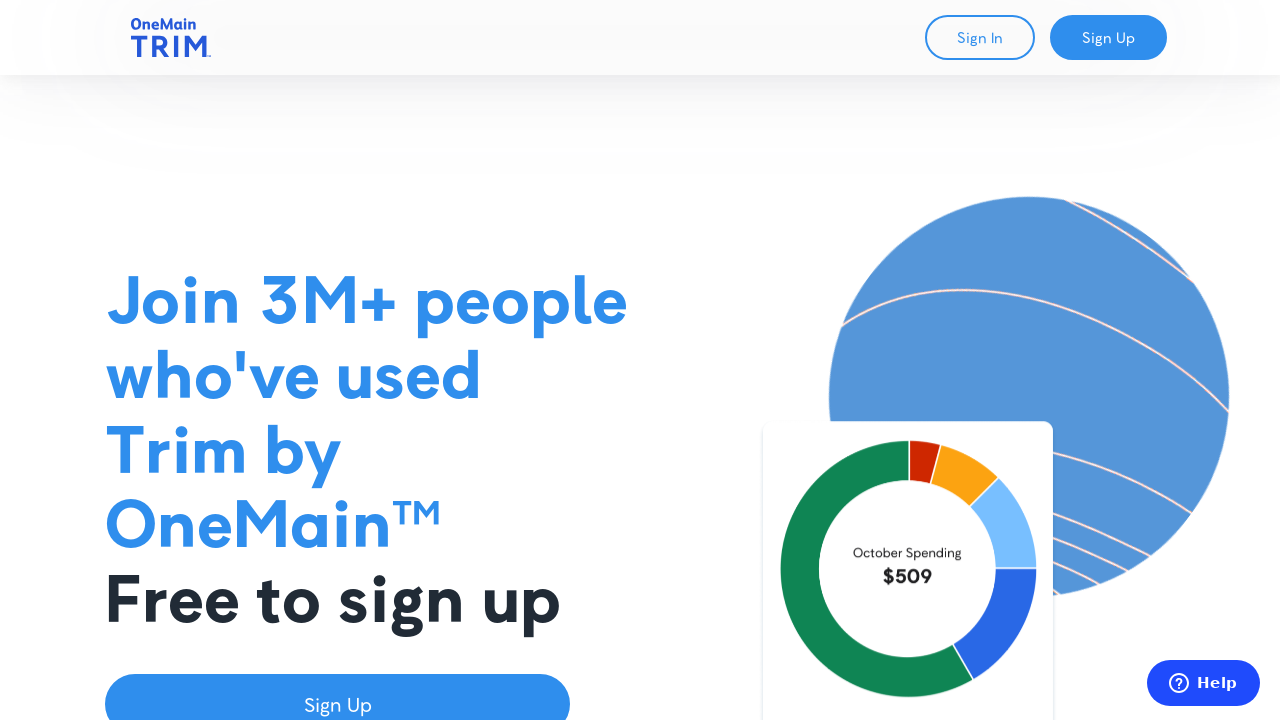

Navigated to https://www.asktrim.com/
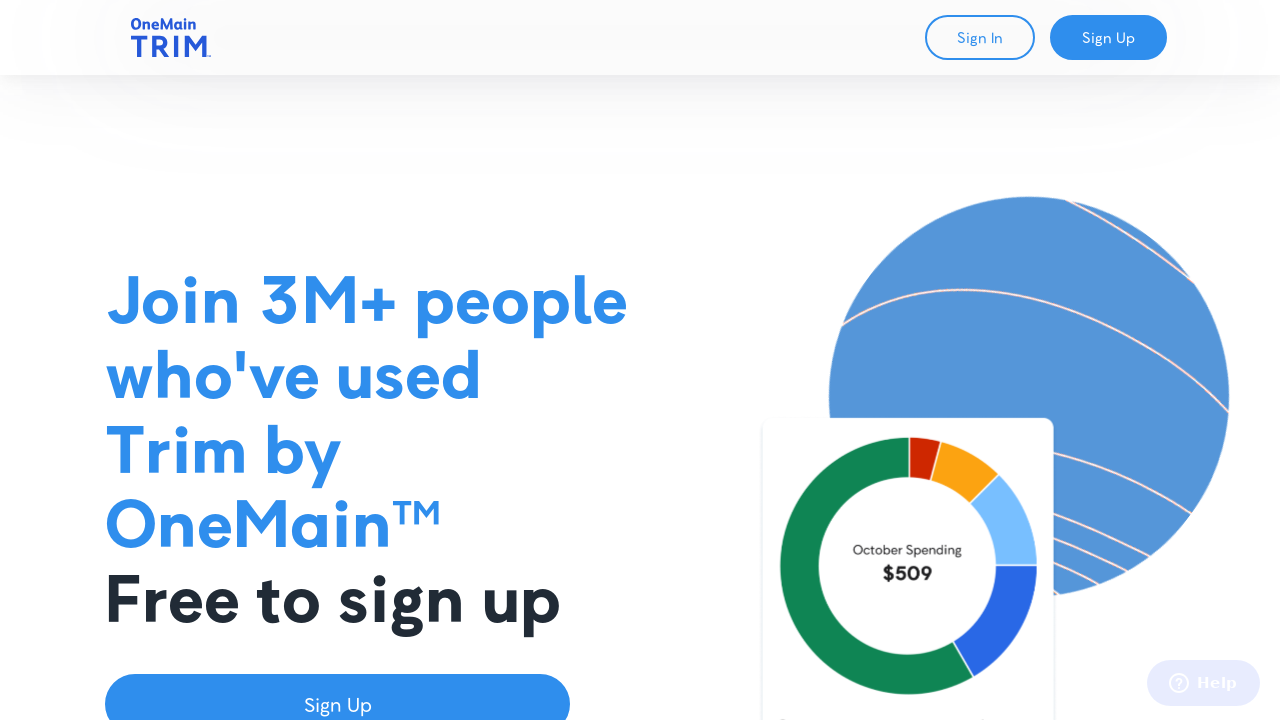

Clicked on main heading 'Join 3M+ people who've used' to verify it exists at (372, 410) on internal:role=heading[name="Join 3M+ people who've used"i]
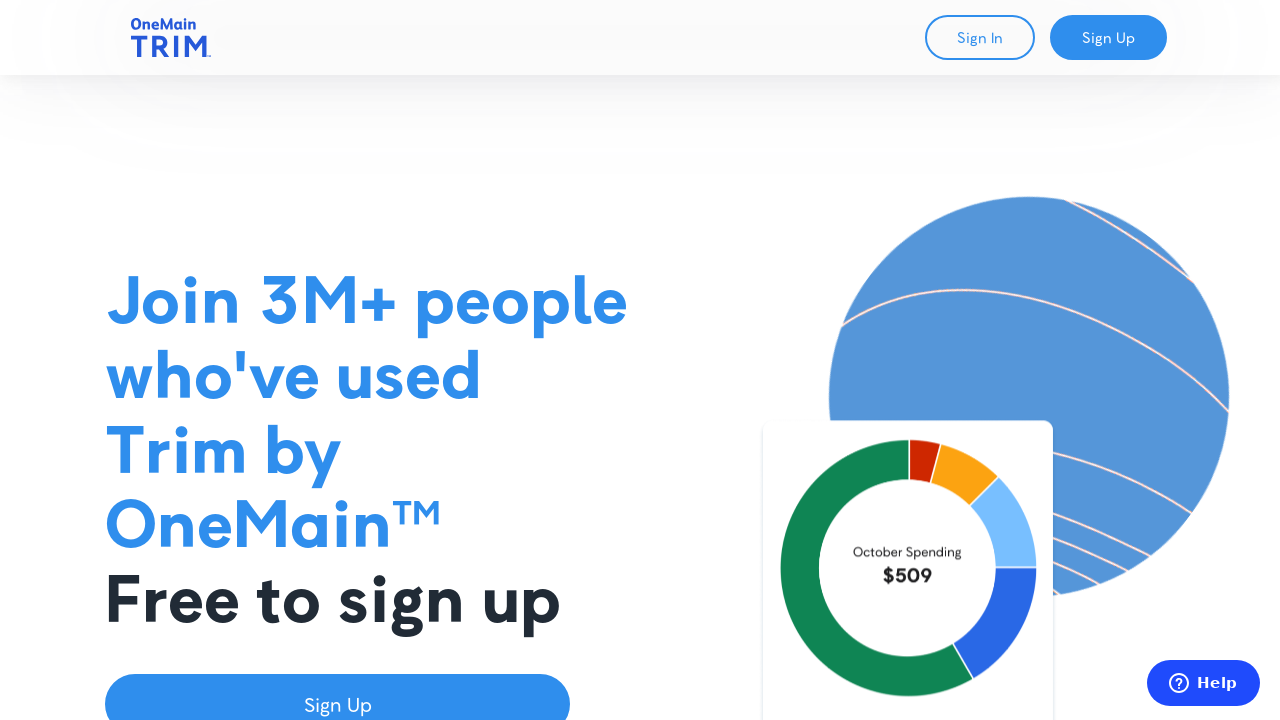

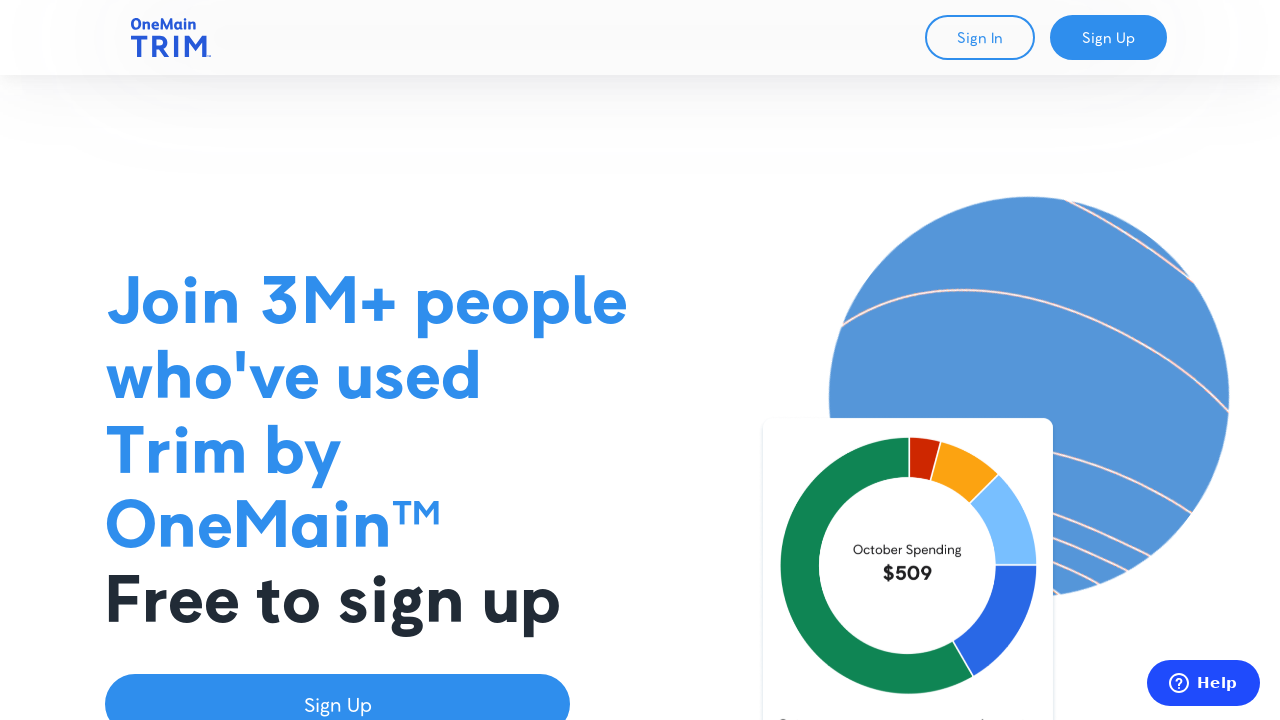